Tests menu navigation by hovering over menu items to reveal submenus and clicking on a nested submenu item

Starting URL: https://demoqa.com/menu

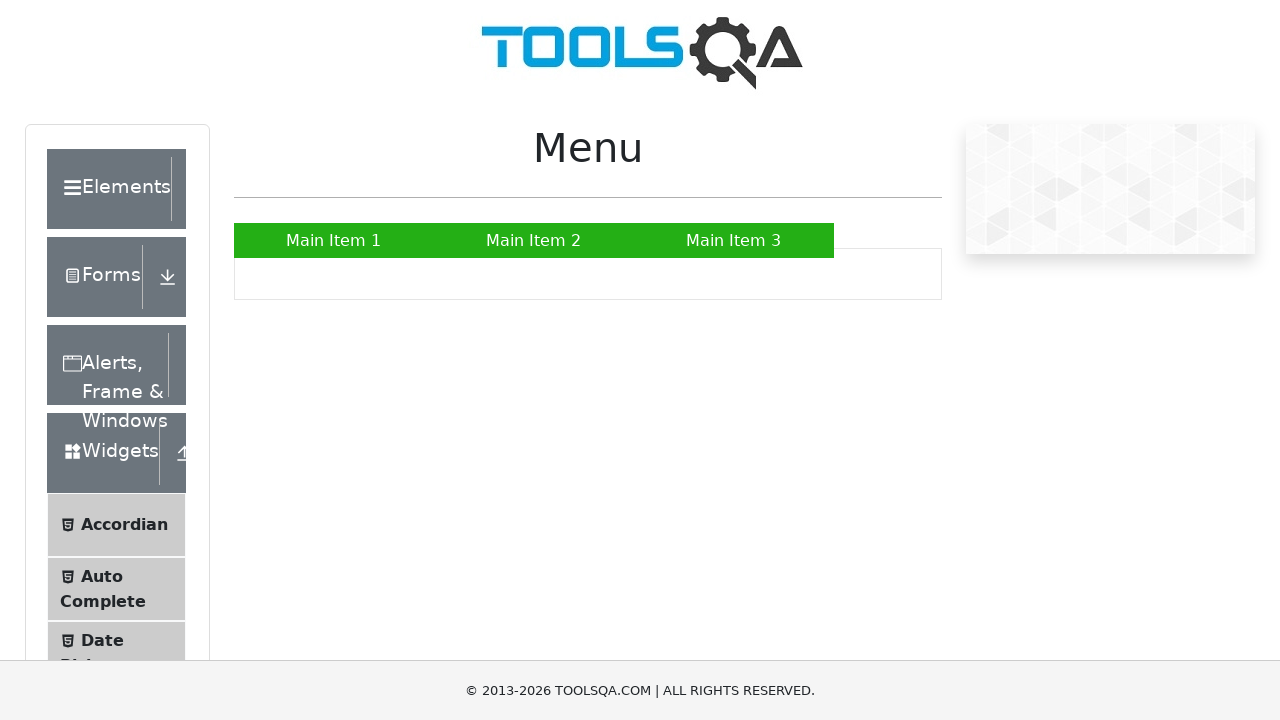

Hovered over Main Item 2 to reveal submenu at (534, 240) on xpath=//a[contains(text(),'Main Item 2')]
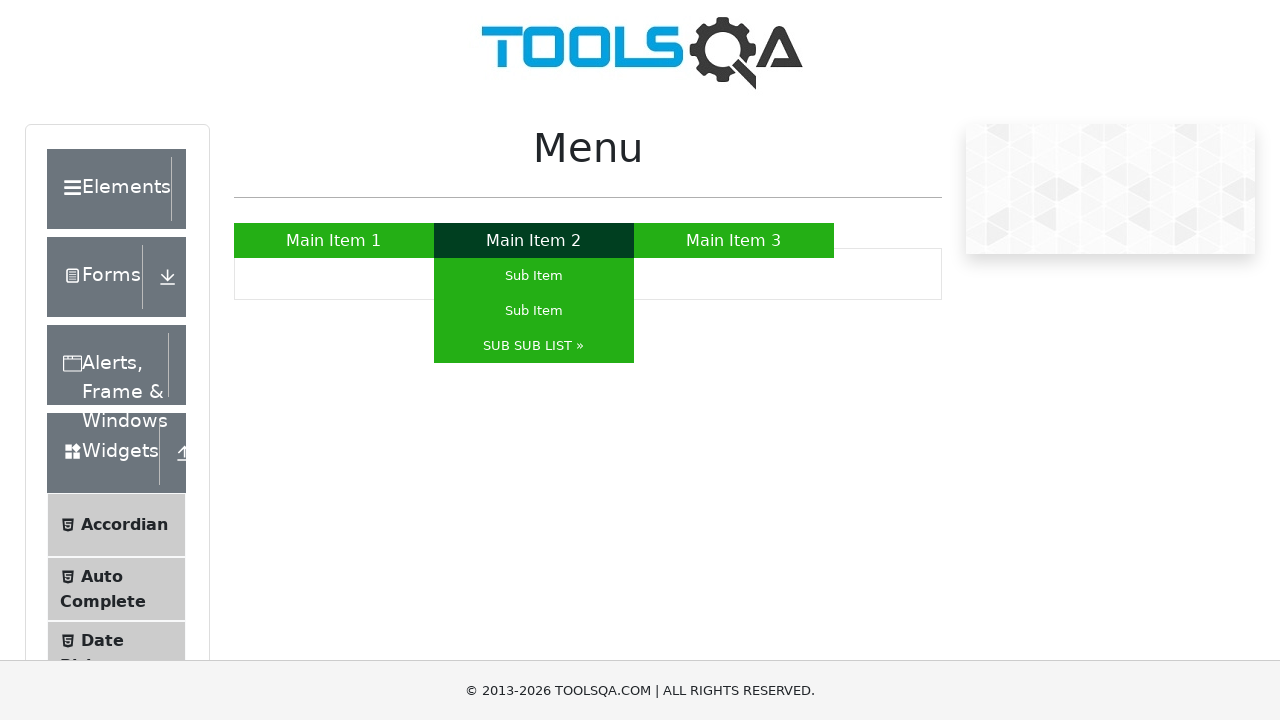

Hovered over SUB SUB LIST to reveal nested submenu at (534, 346) on xpath=//a[contains(text(),'SUB SUB LIST »')]
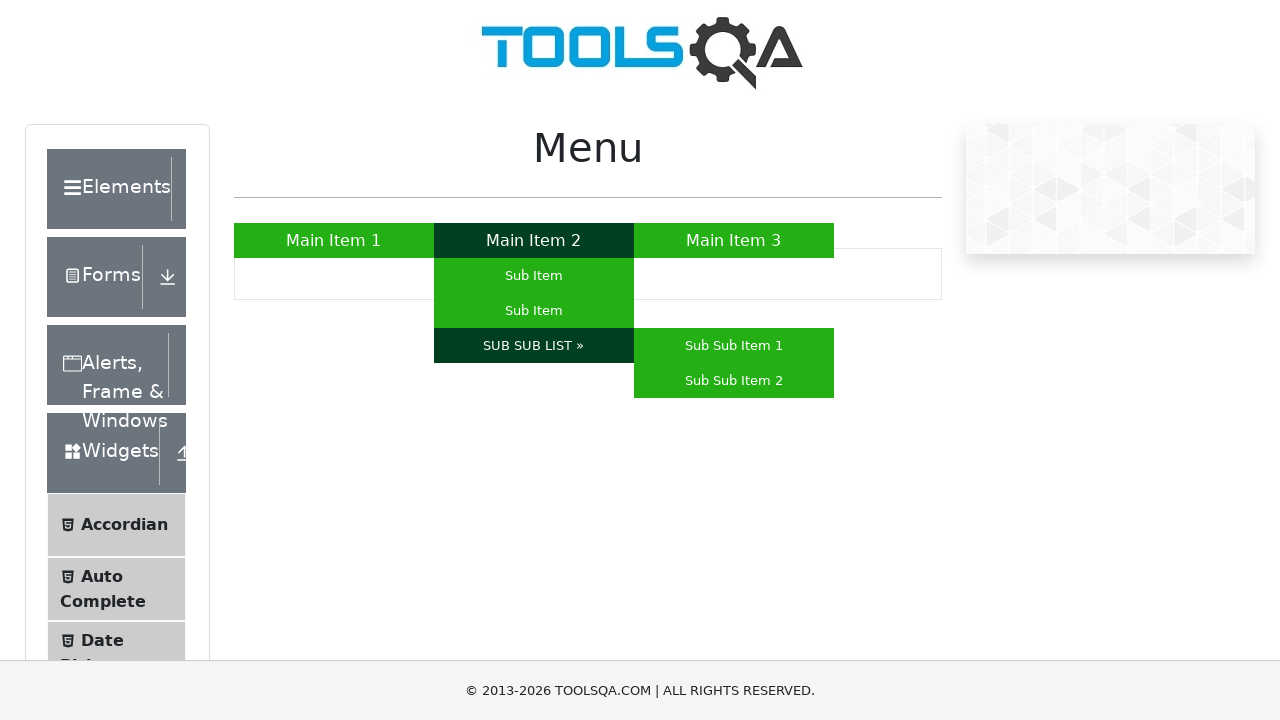

Clicked on Sub Sub Item 1 at (734, 346) on xpath=//a[contains(text(),'Sub Sub Item 1')]
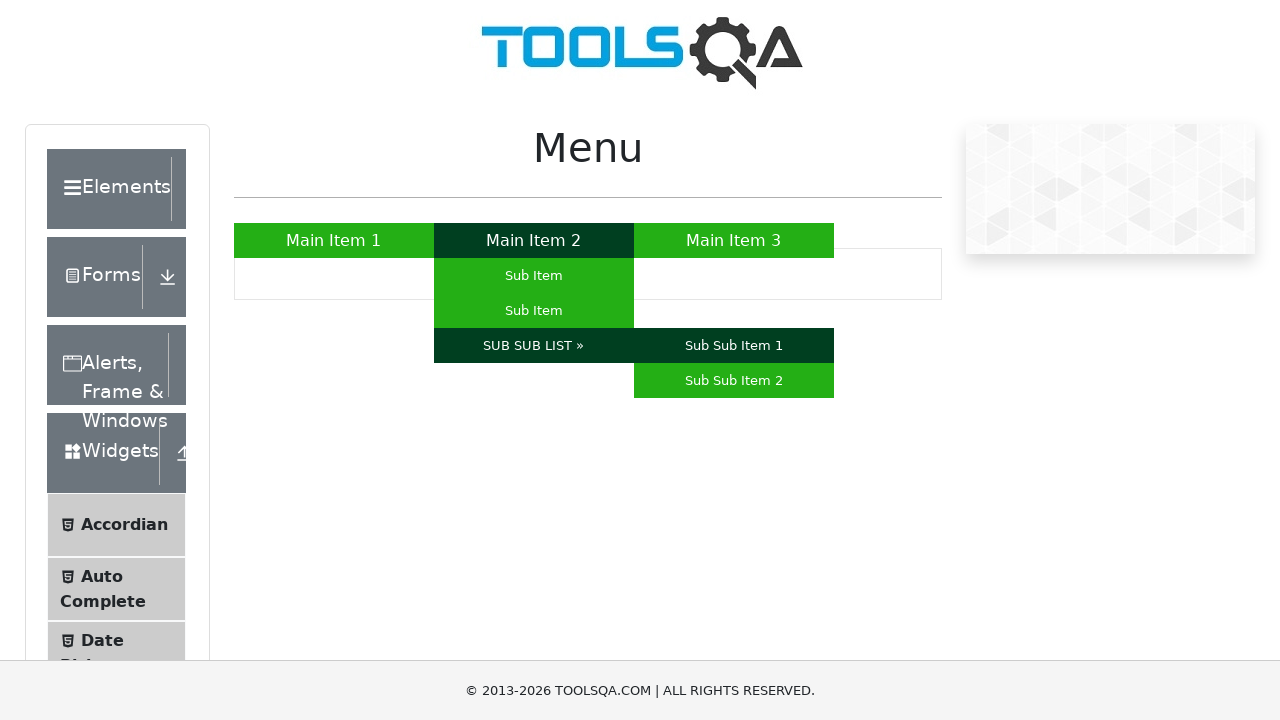

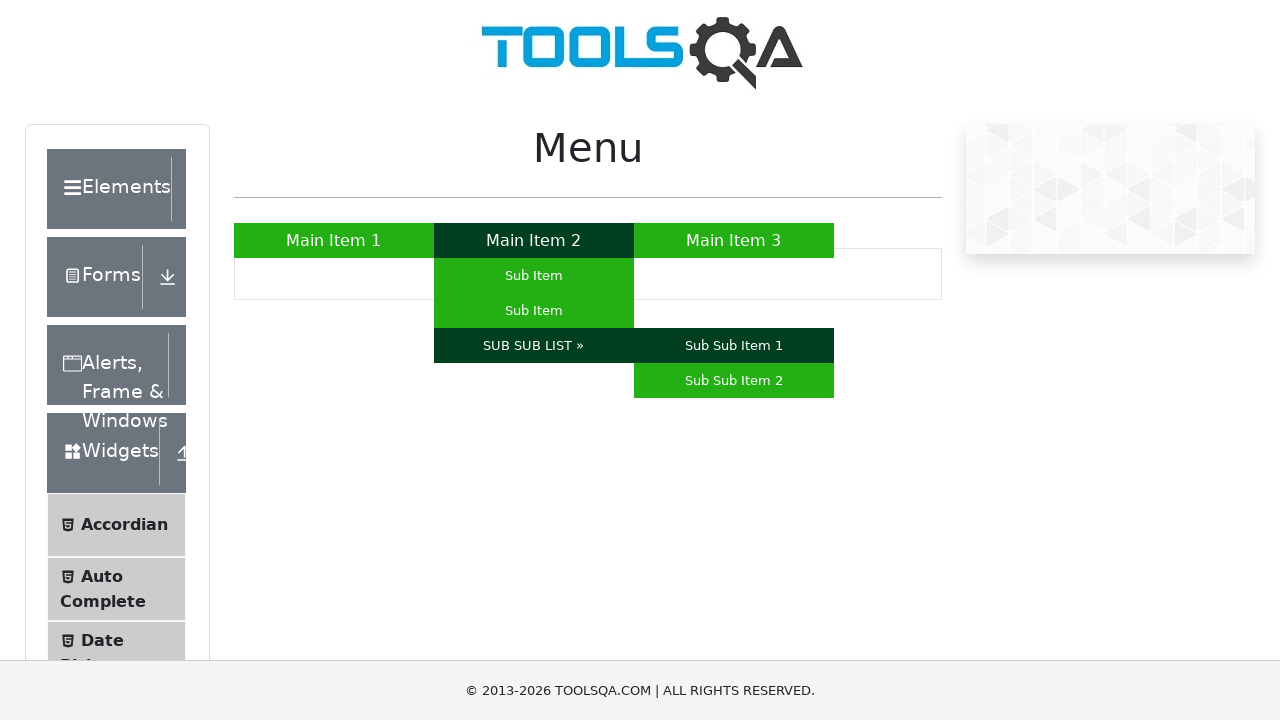